Tests disappearing elements page by refreshing up to 10 times until 5 navigation elements are displayed.

Starting URL: https://the-internet.herokuapp.com/disappearing_elements

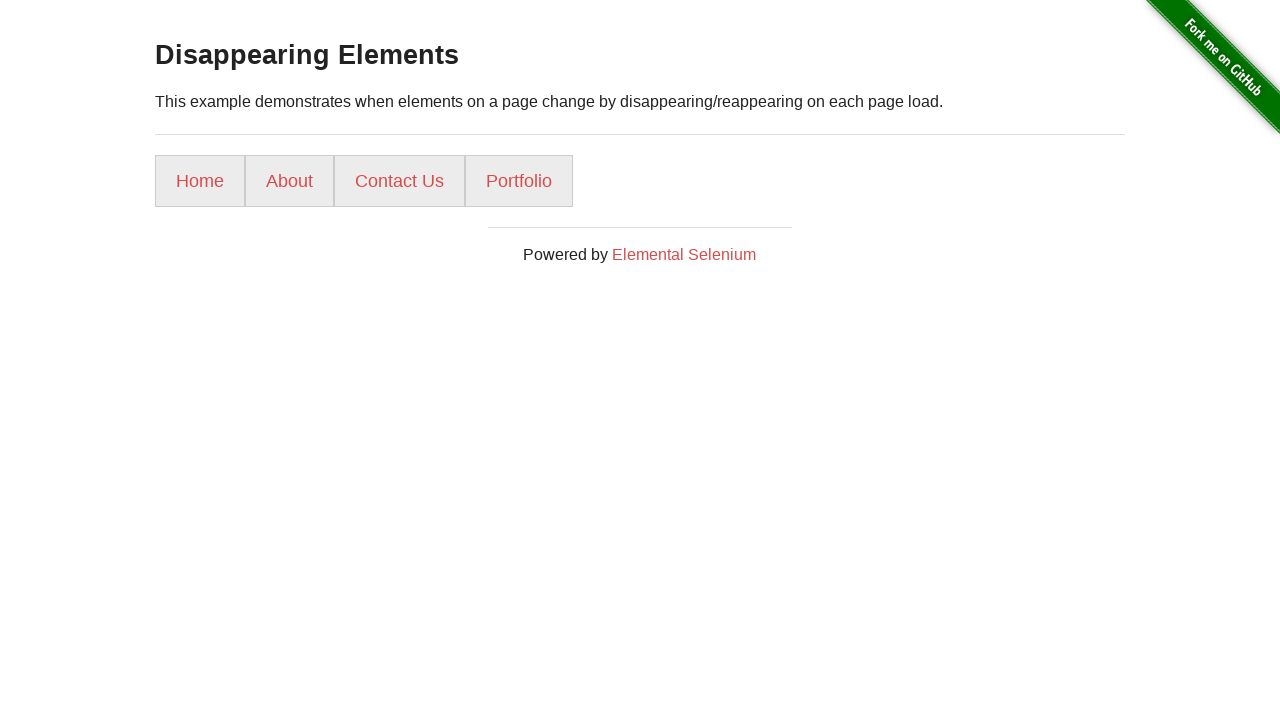

Navigated to disappearing elements page
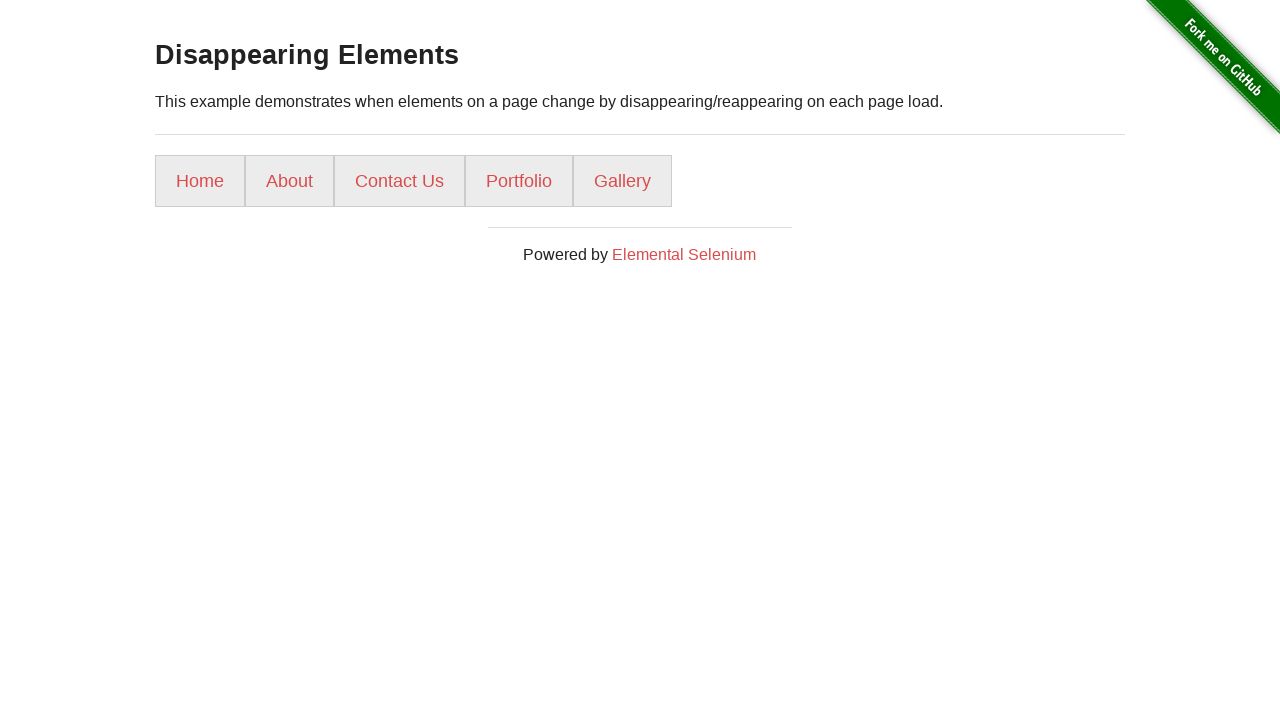

Located navigation elements
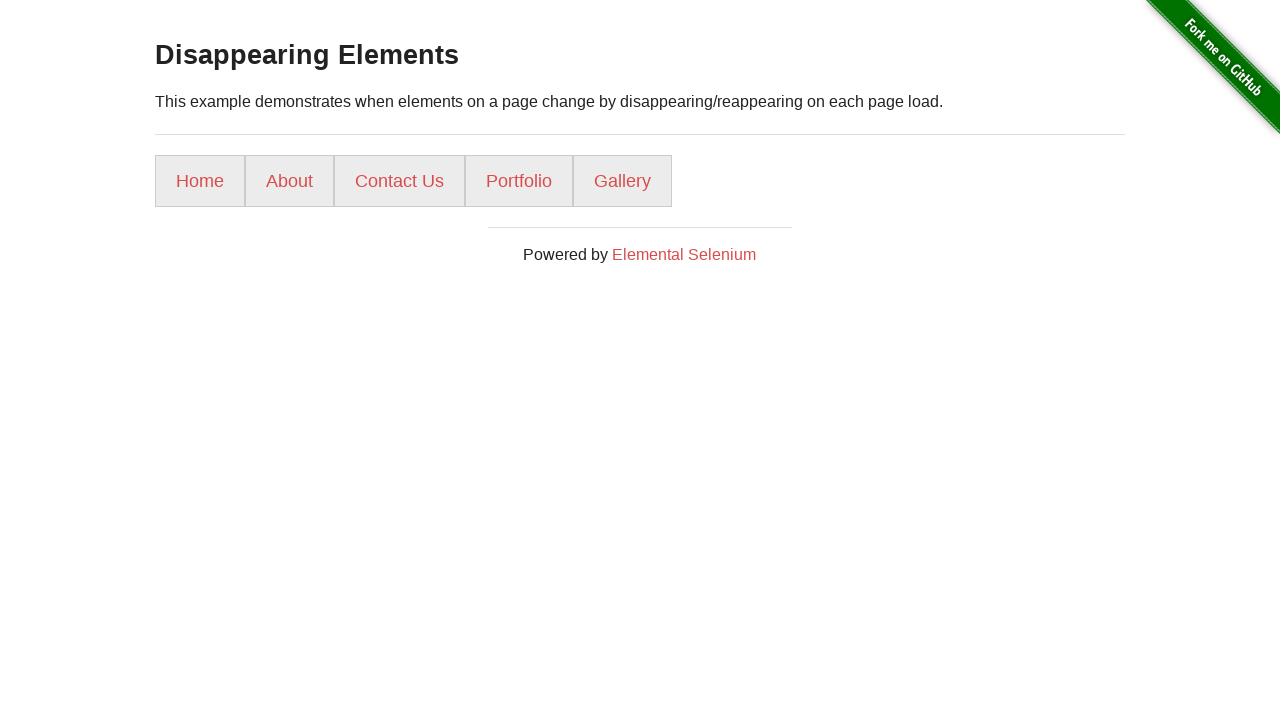

Verified that 5 navigation elements are displayed
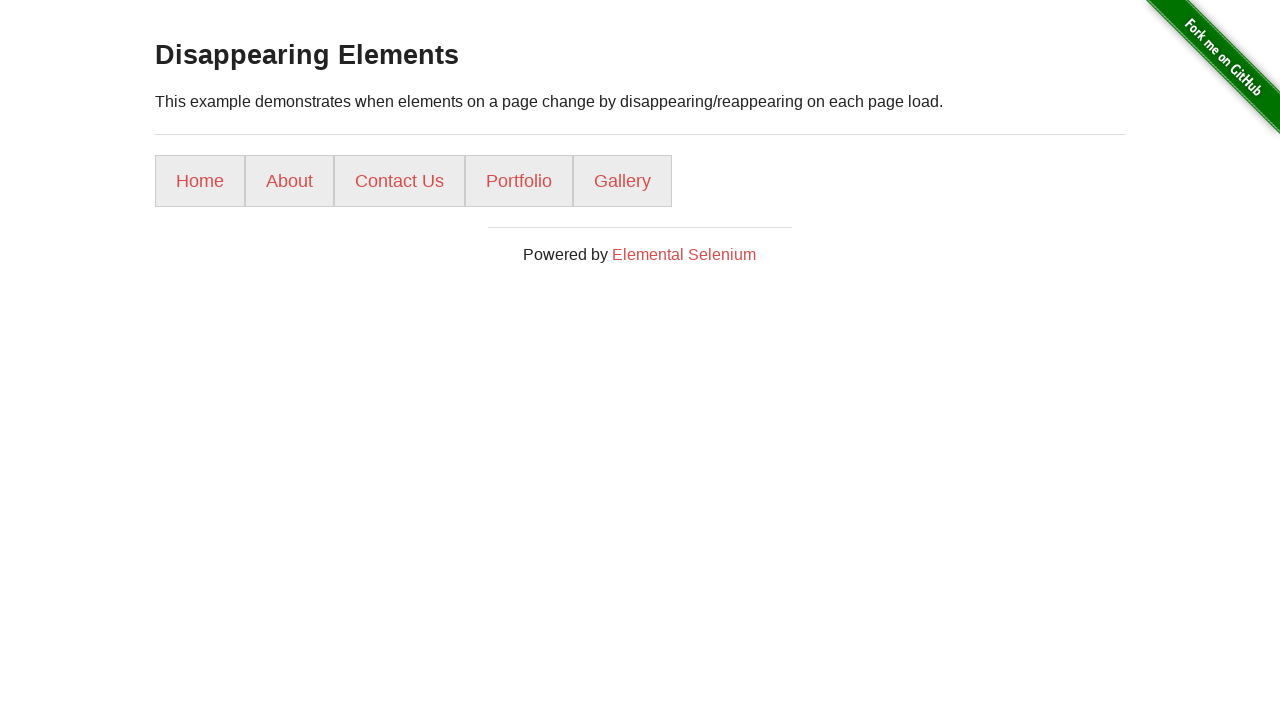

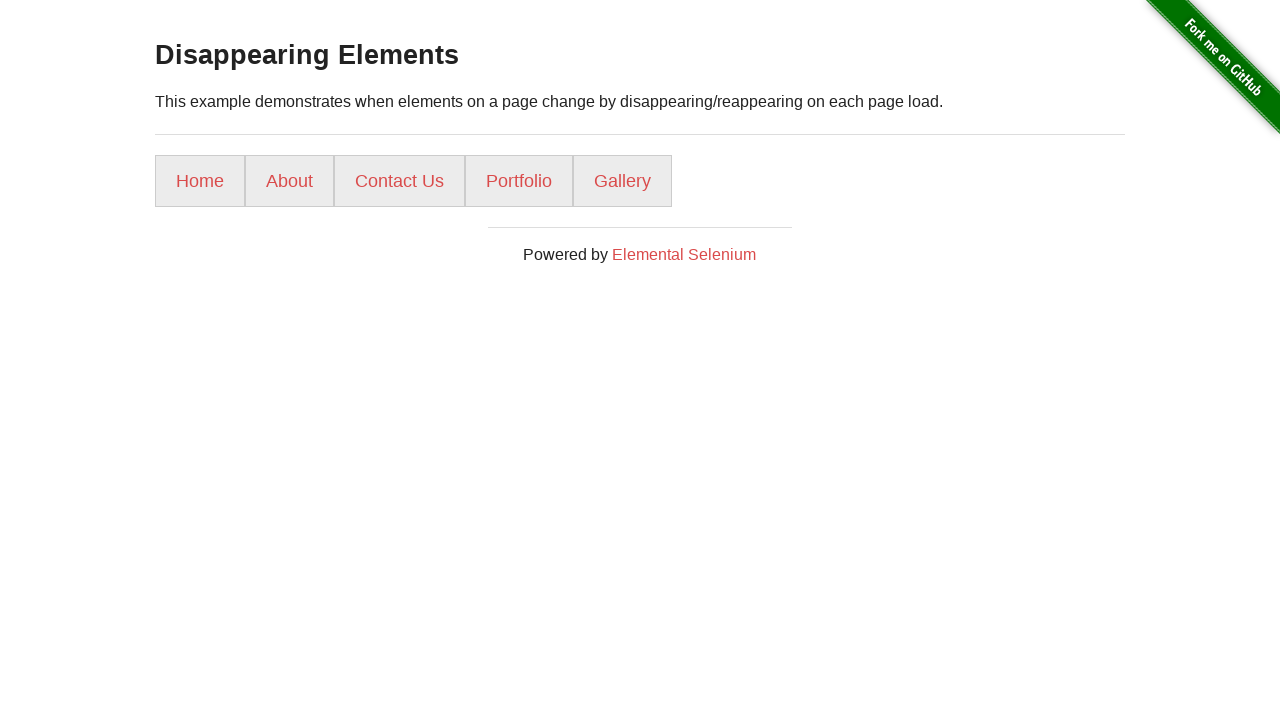